Tests table pagination functionality by clicking through all pagination links to verify navigation works correctly

Starting URL: https://wet-boew.github.io/v4.0-ci/demos/tables/tables-en.html

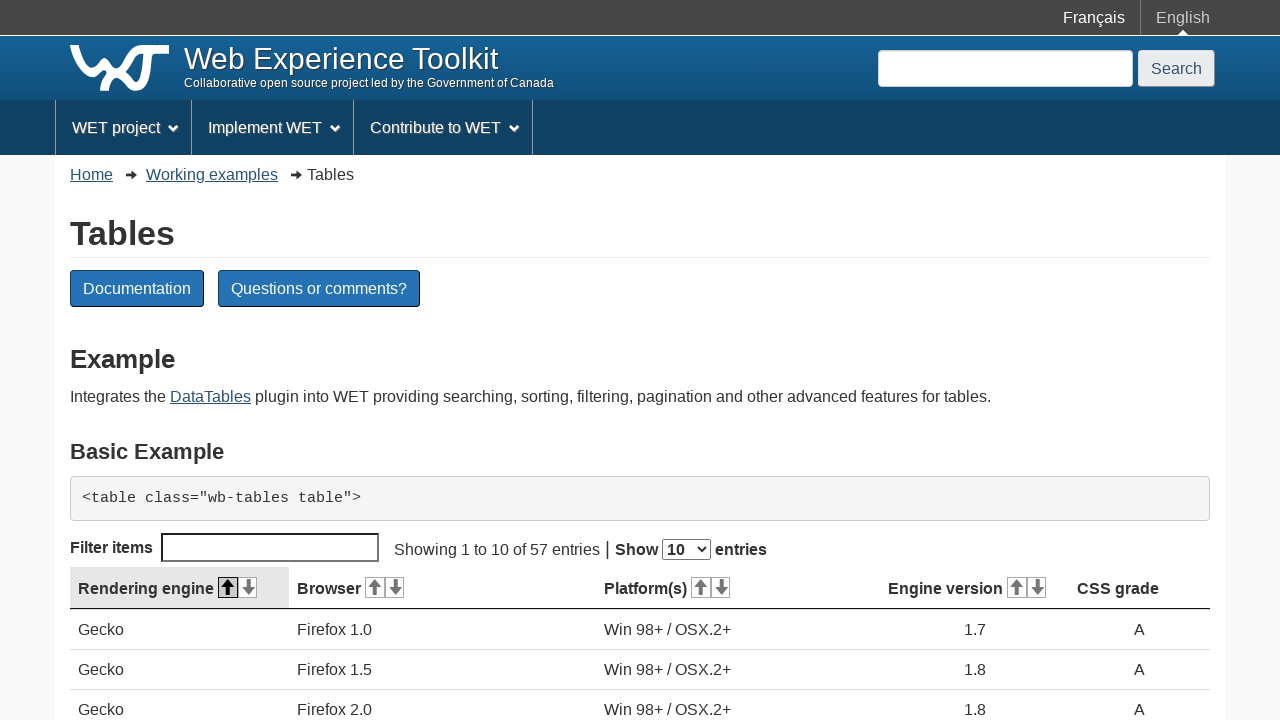

Navigated to table pagination demo page
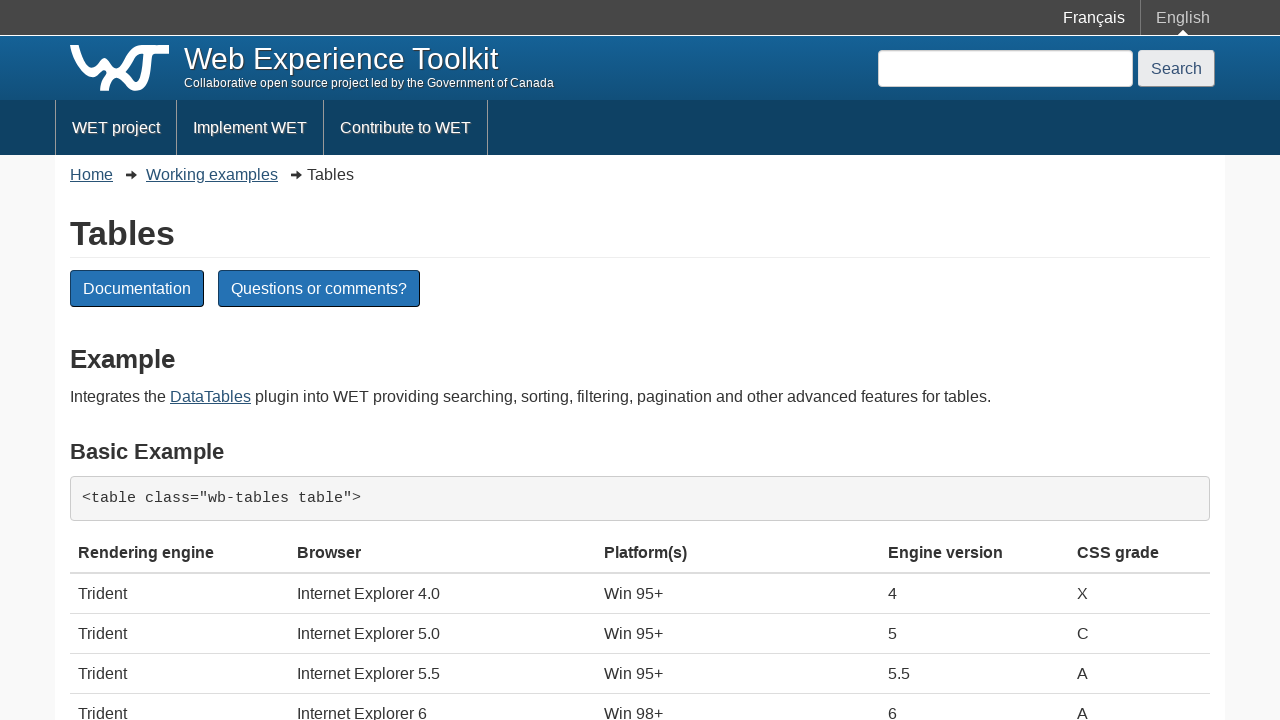

Pagination element loaded
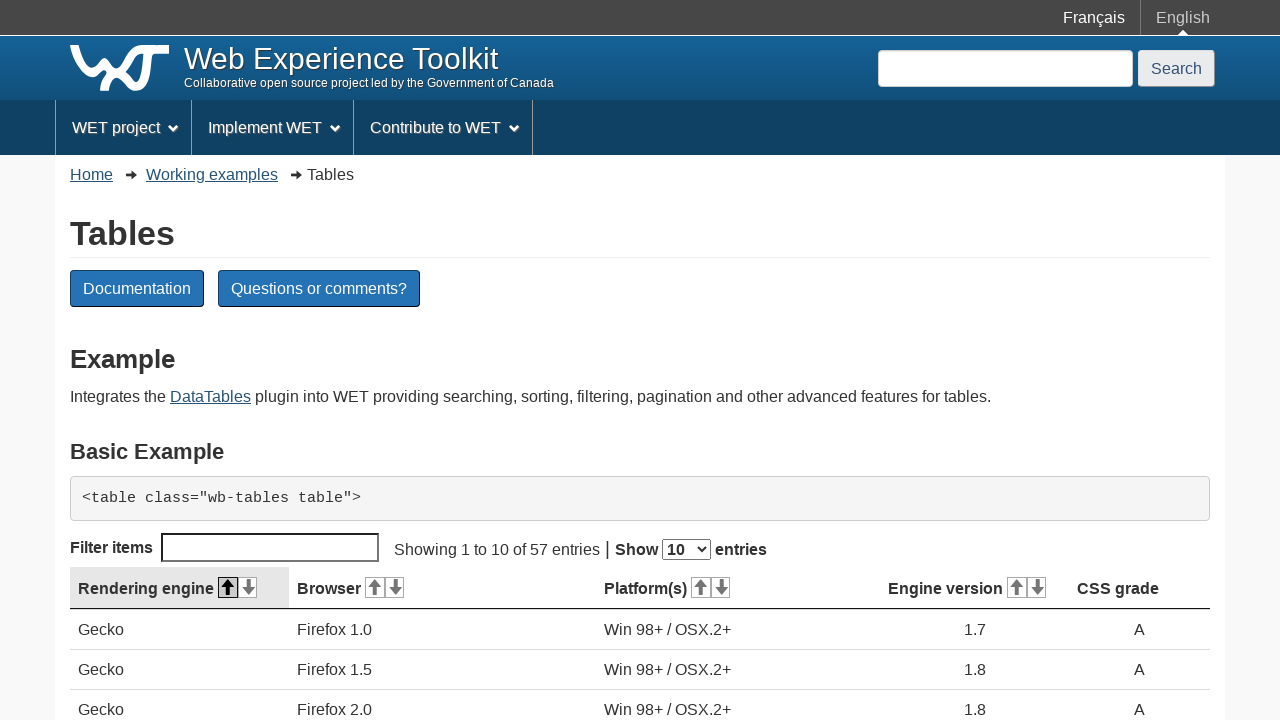

Found 8 pagination links
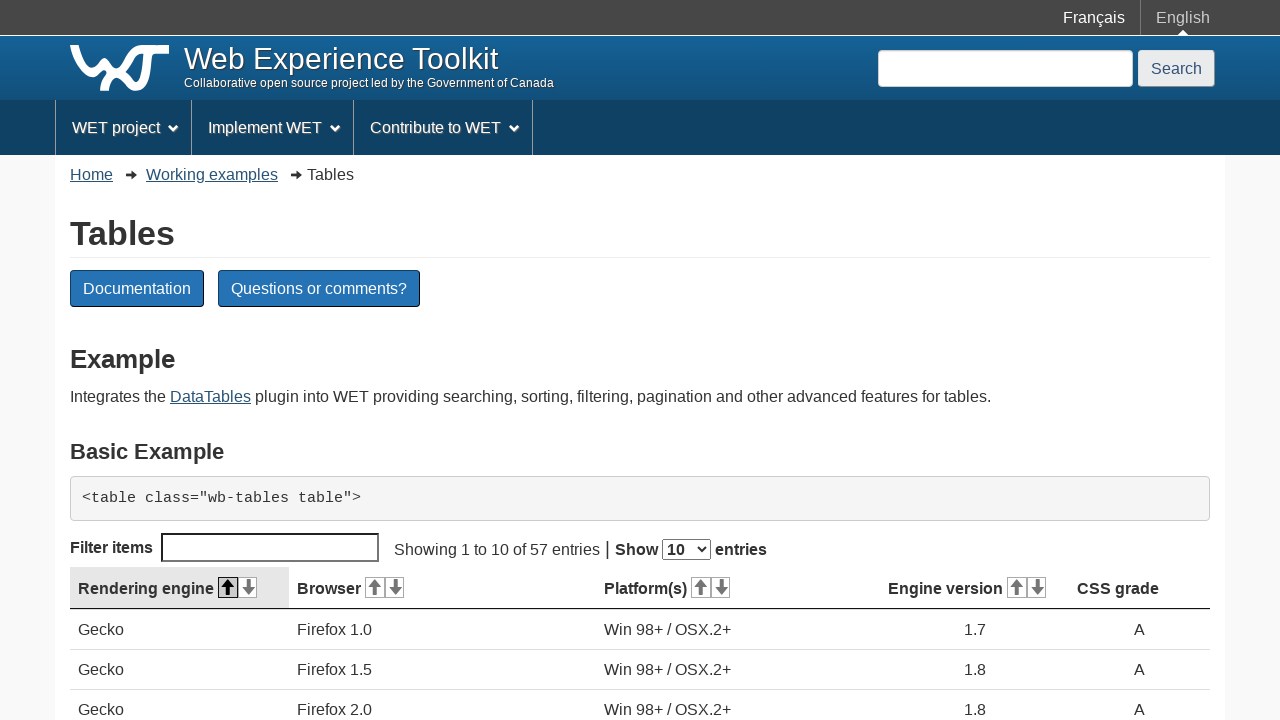

Clicked pagination link for page 1 at (490, 360) on //a[contains(text(),'1')]
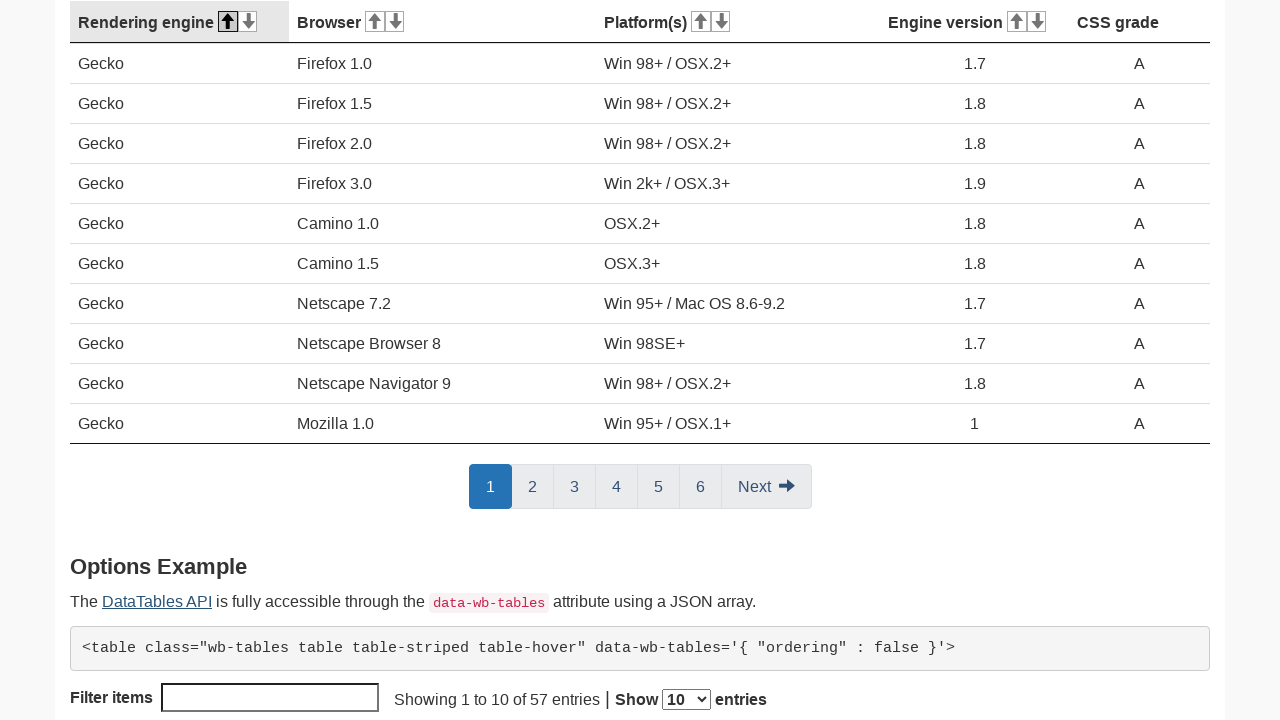

Table updated after navigating to page 1
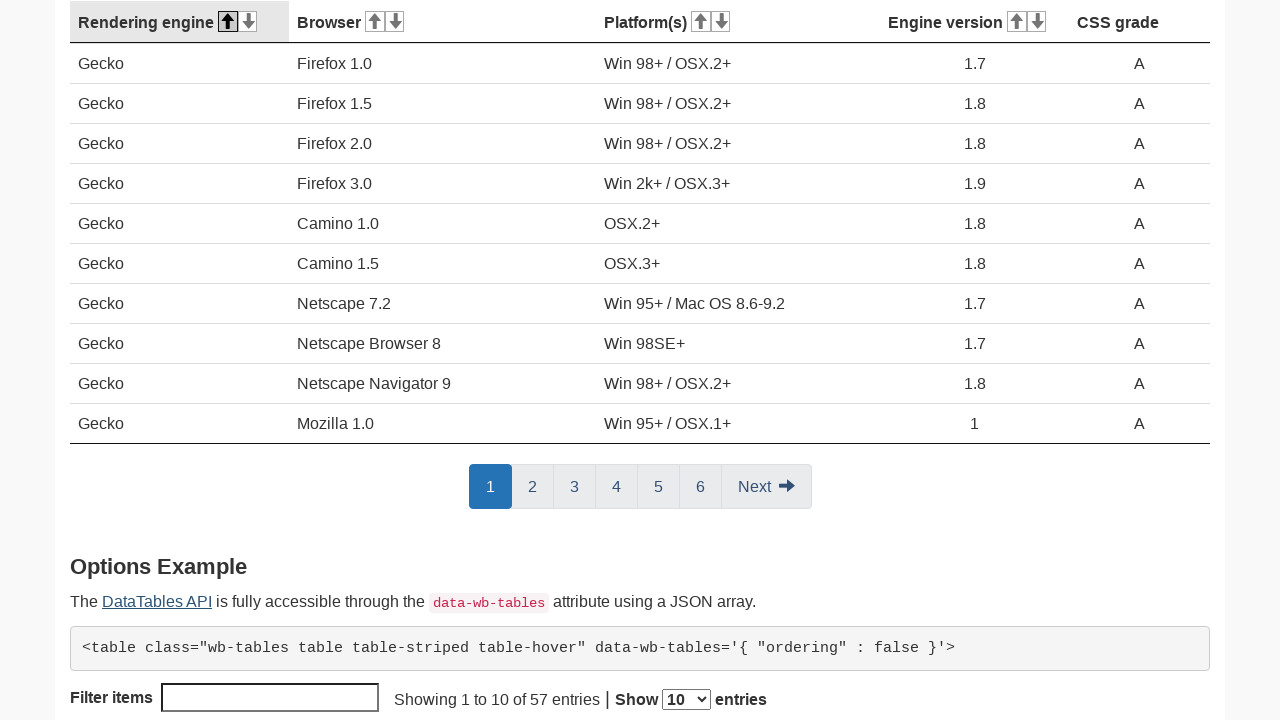

Clicked pagination link for page 2 at (532, 486) on //a[contains(text(),'2')]
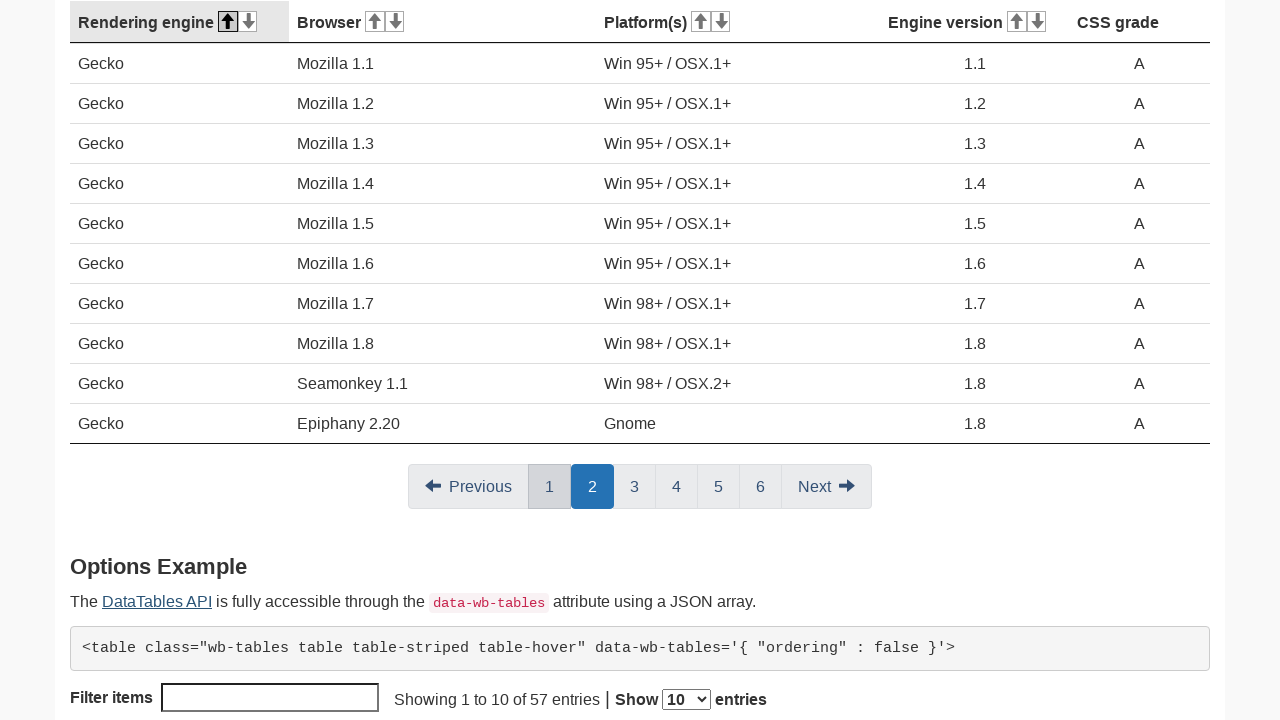

Table updated after navigating to page 2
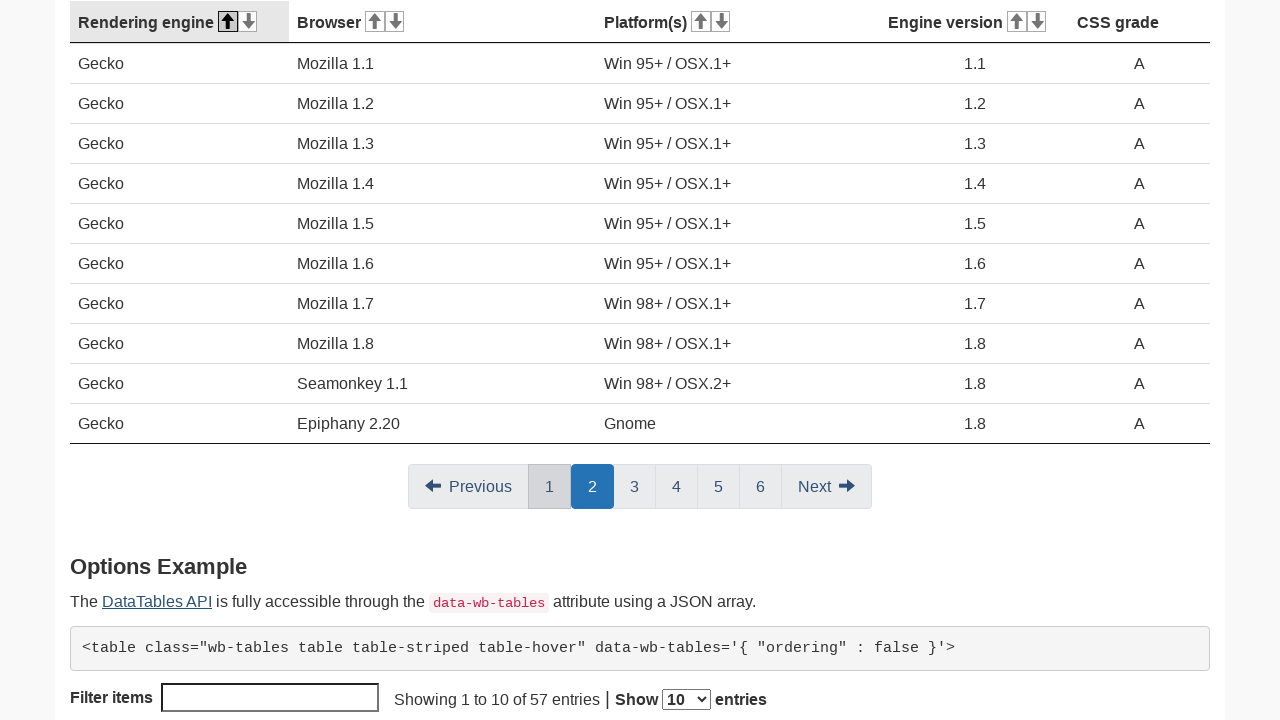

Clicked pagination link for page 3 at (634, 486) on //a[contains(text(),'3')]
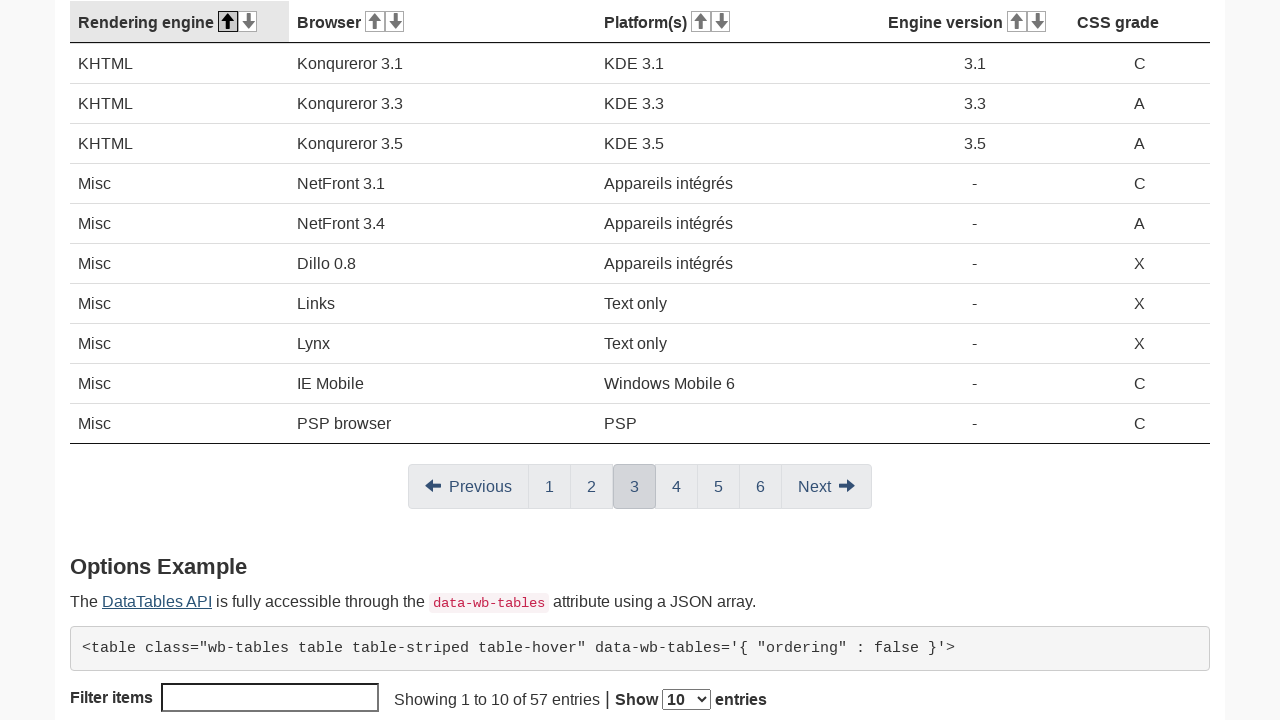

Table updated after navigating to page 3
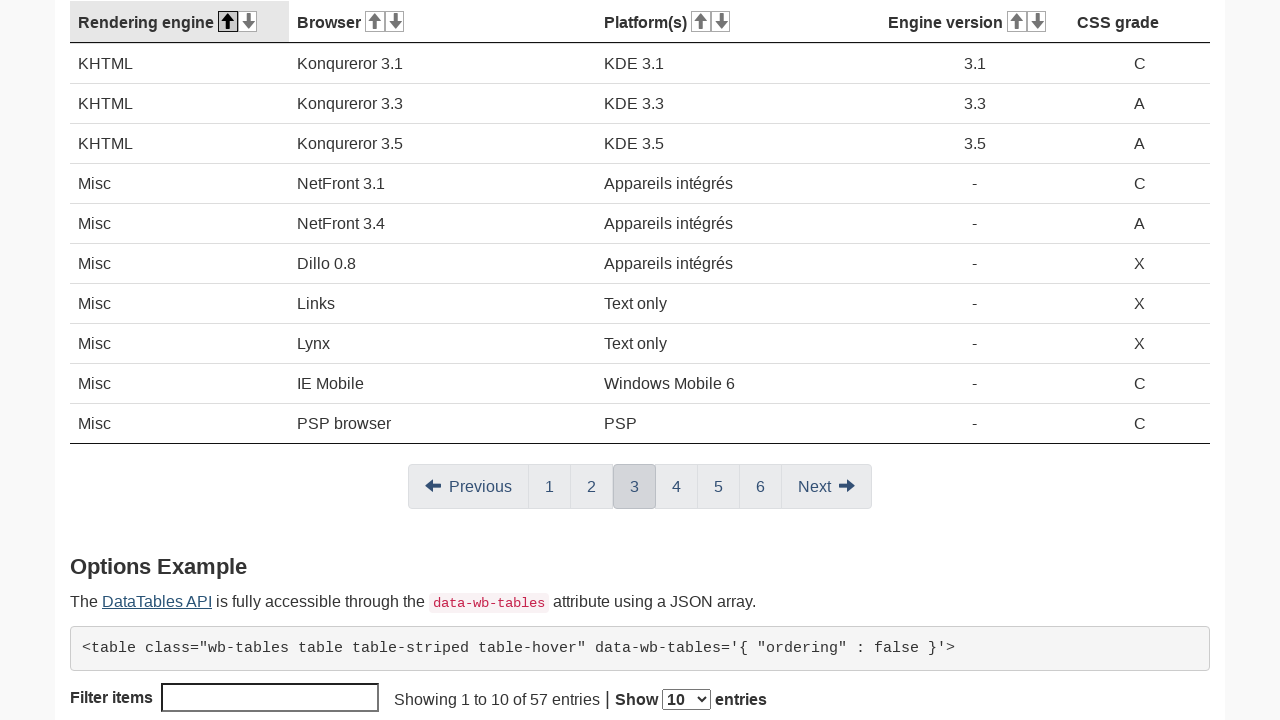

Clicked pagination link for page 4 at (676, 486) on //a[contains(text(),'4')]
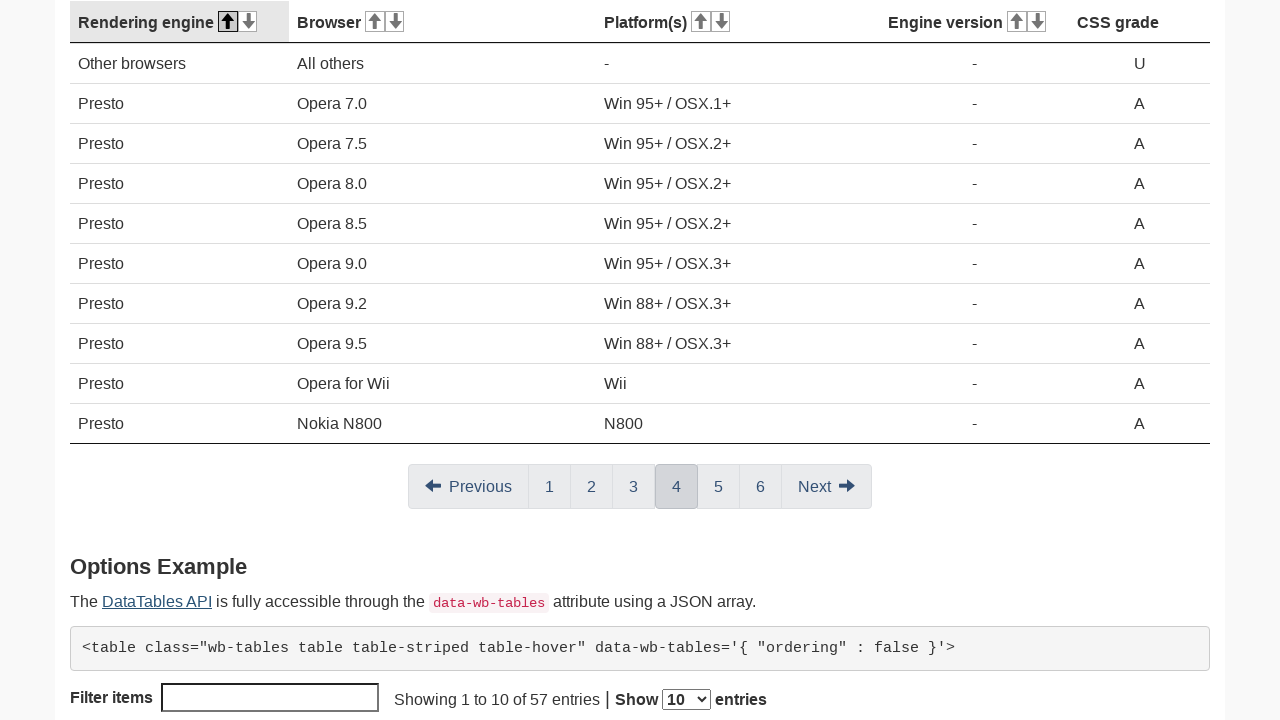

Table updated after navigating to page 4
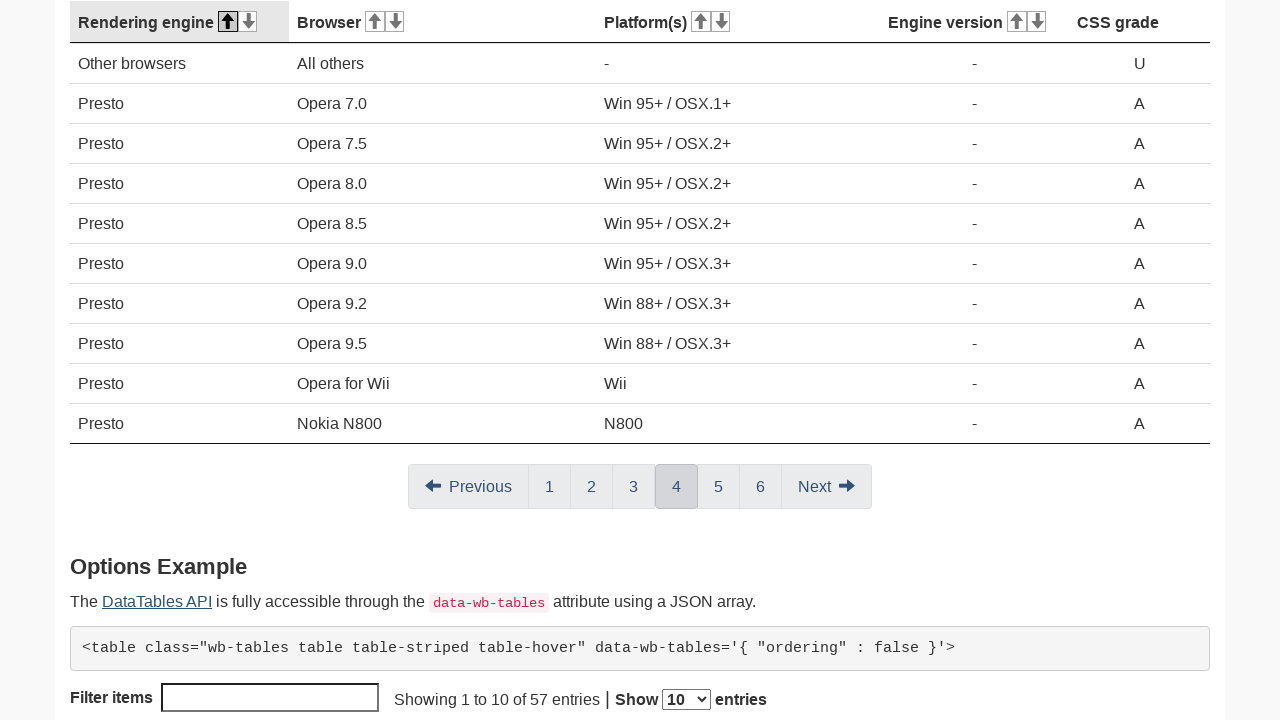

Clicked pagination link for page 5 at (718, 486) on //a[contains(text(),'5')]
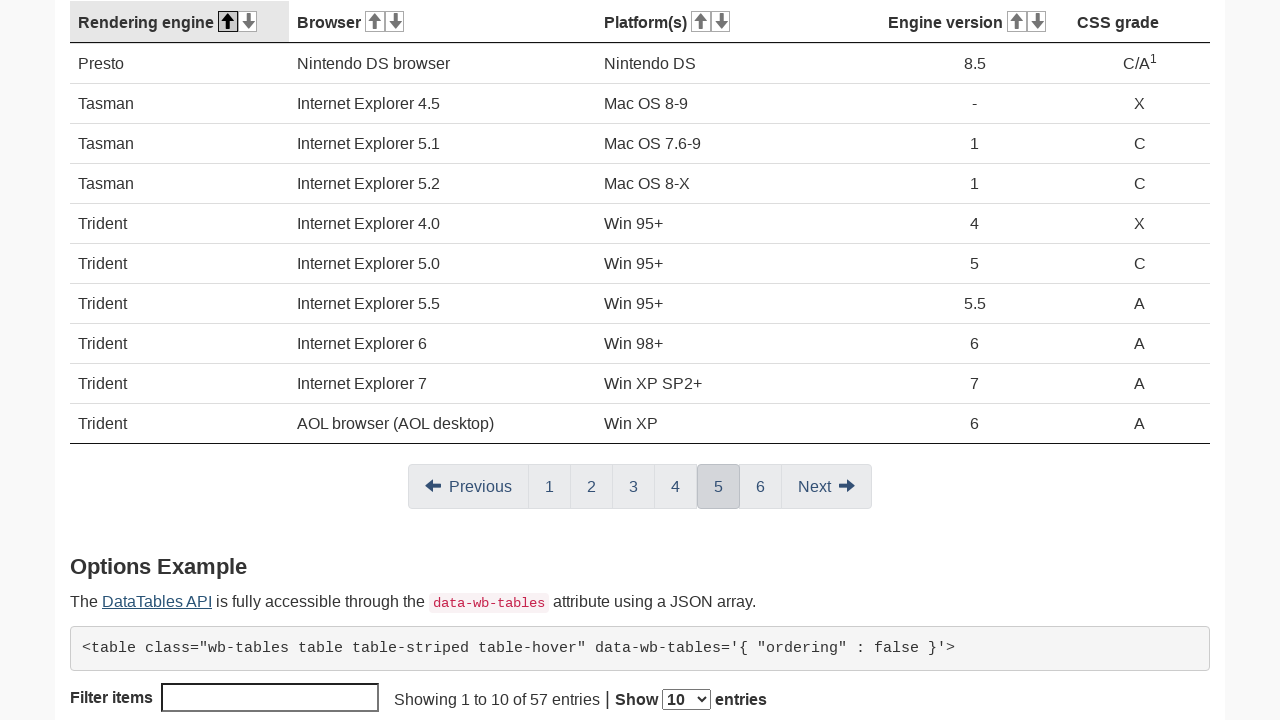

Table updated after navigating to page 5
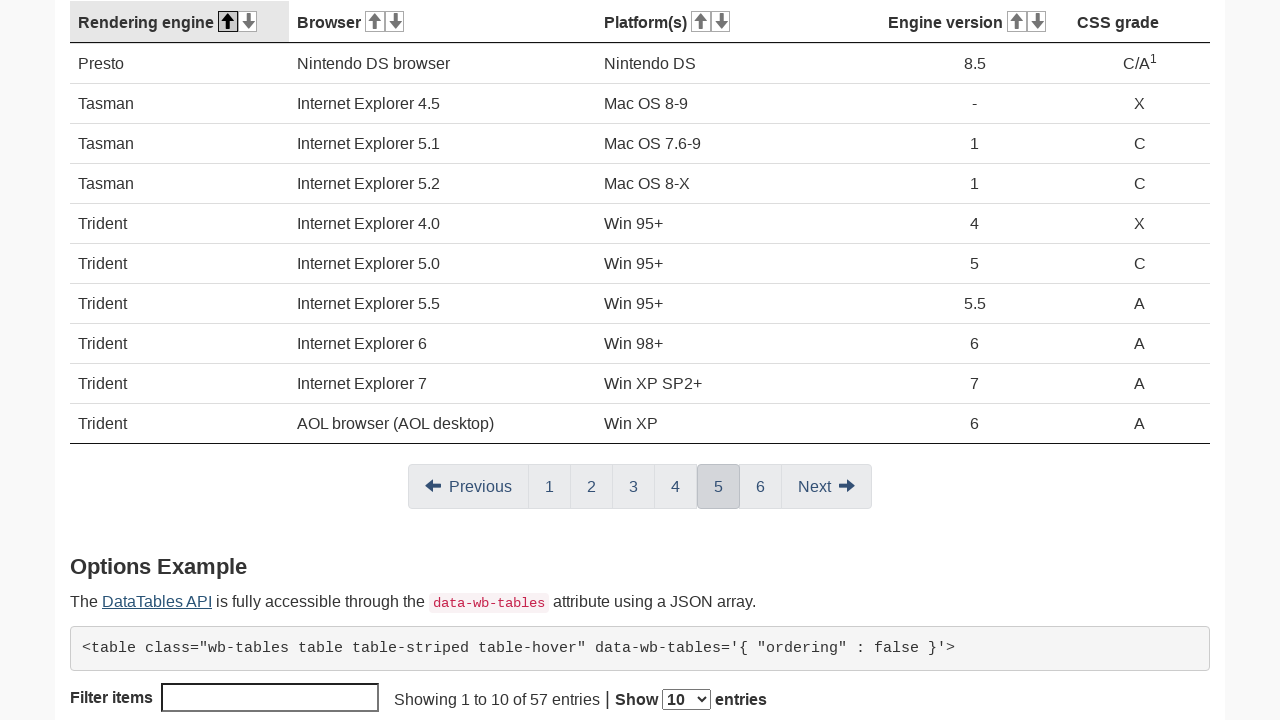

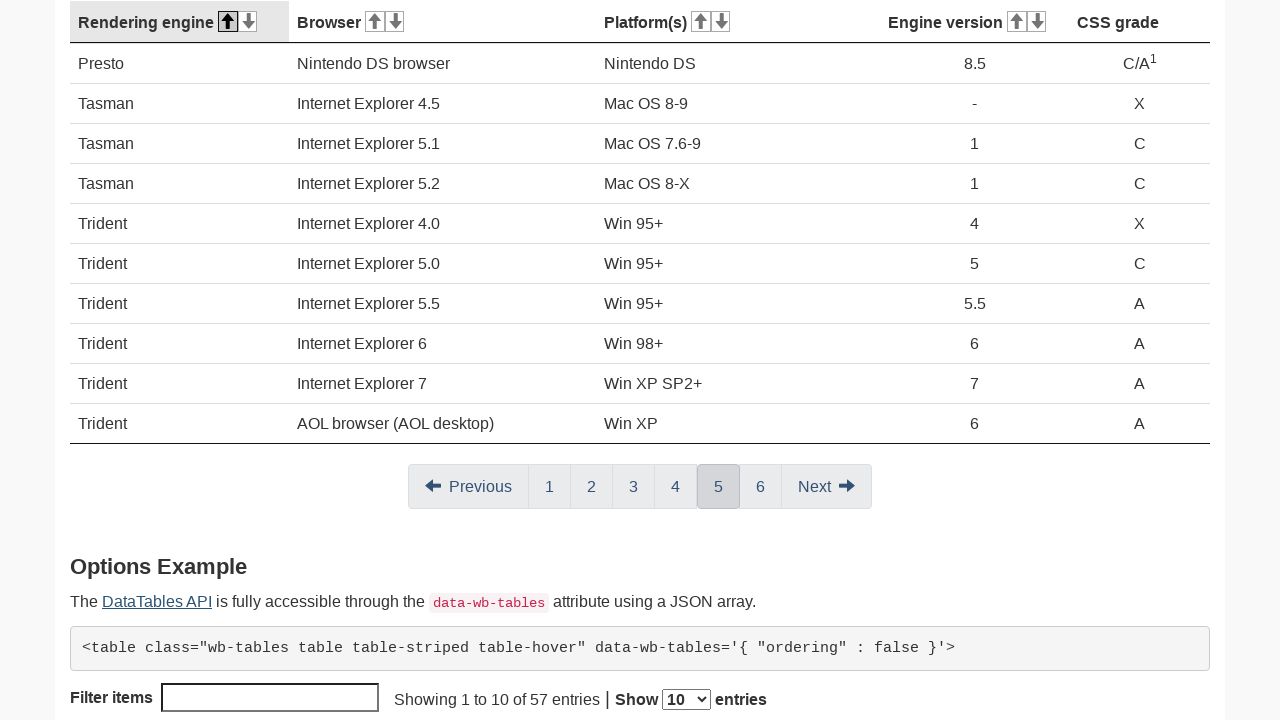